Tests form interaction by filling a name field and clicking a radio button using JavaScript execution

Starting URL: https://testautomationpractice.blogspot.com/

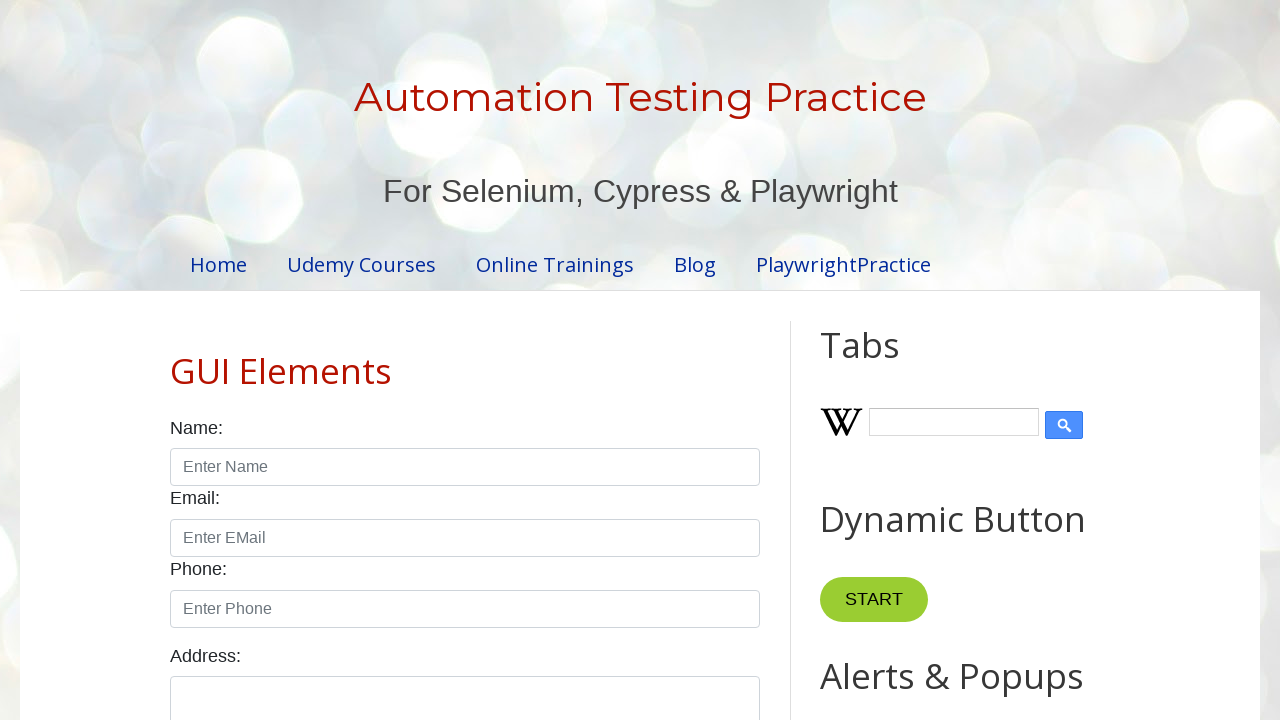

Filled name field with 'John' using JavaScript
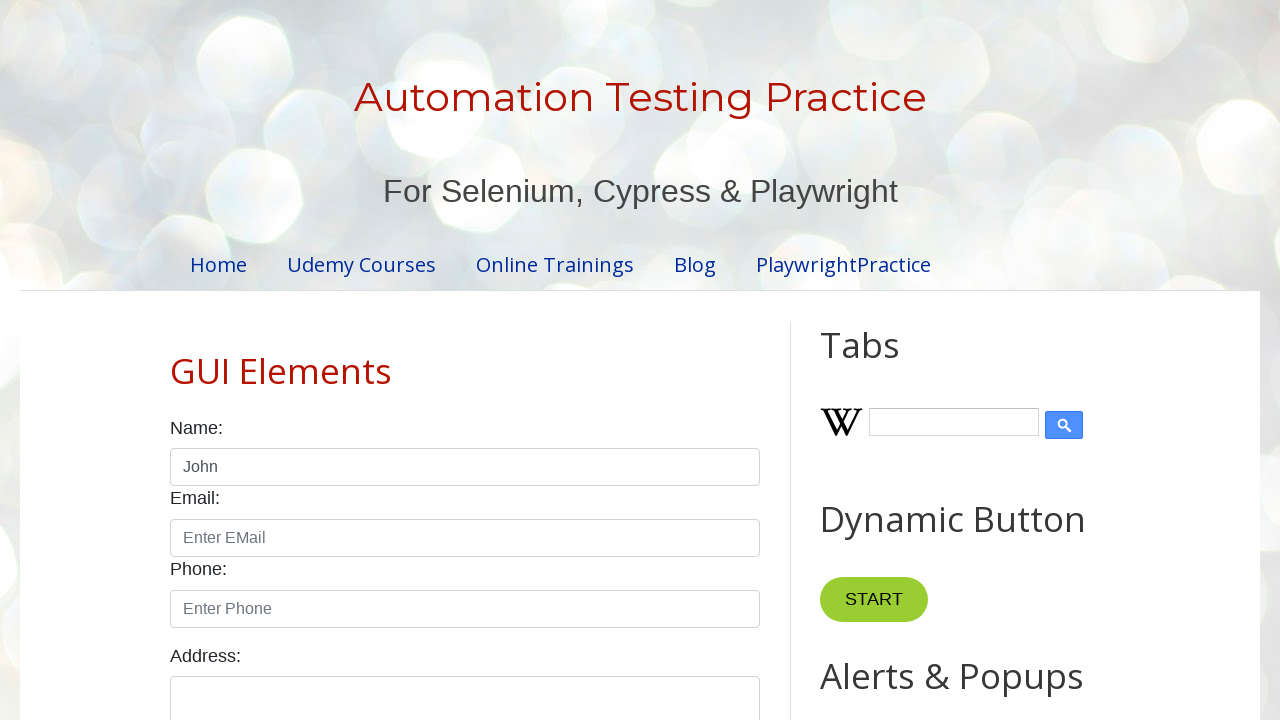

Clicked male radio button using JavaScript
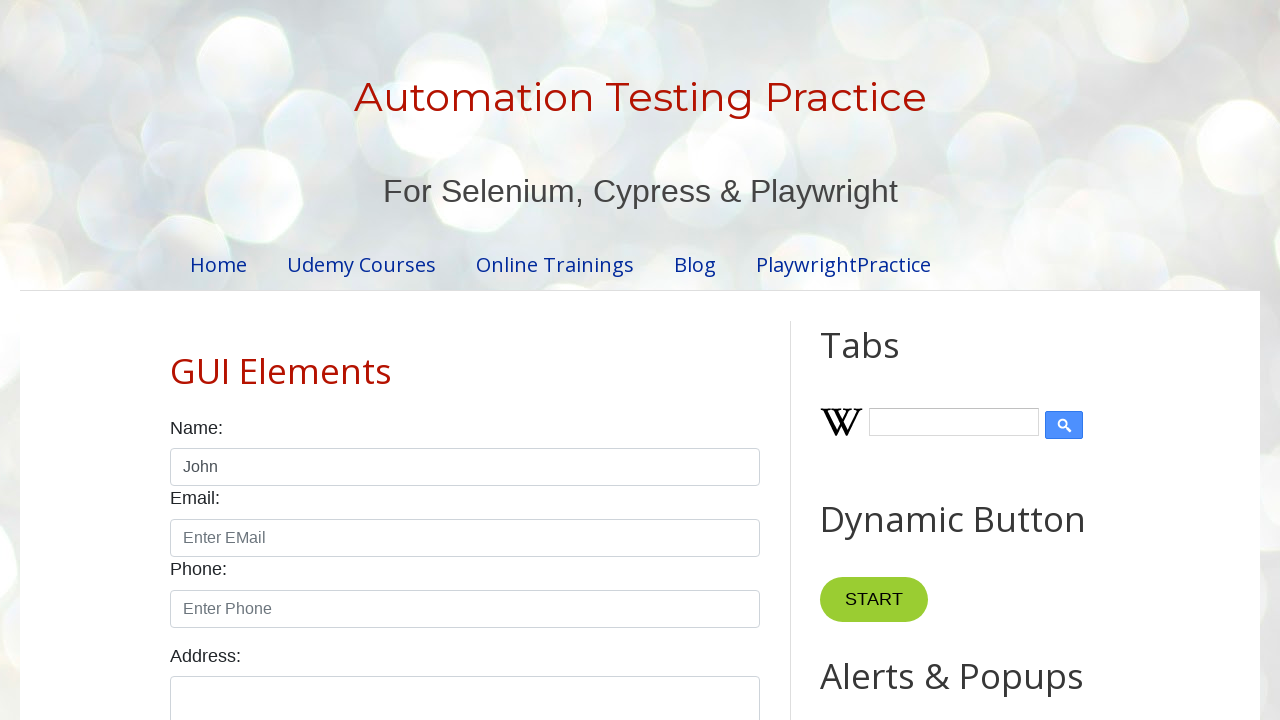

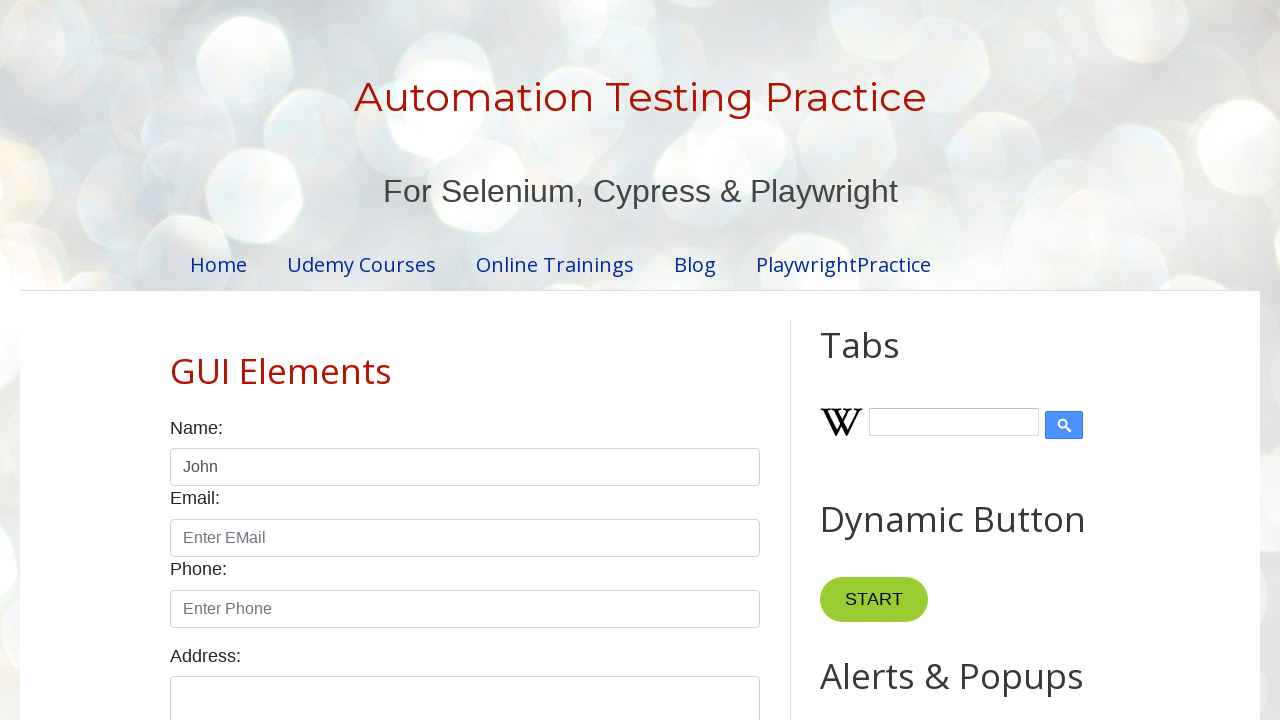